Tests that clicking the Home link in the header navigates to the homepage

Starting URL: https://www.demoblaze.com

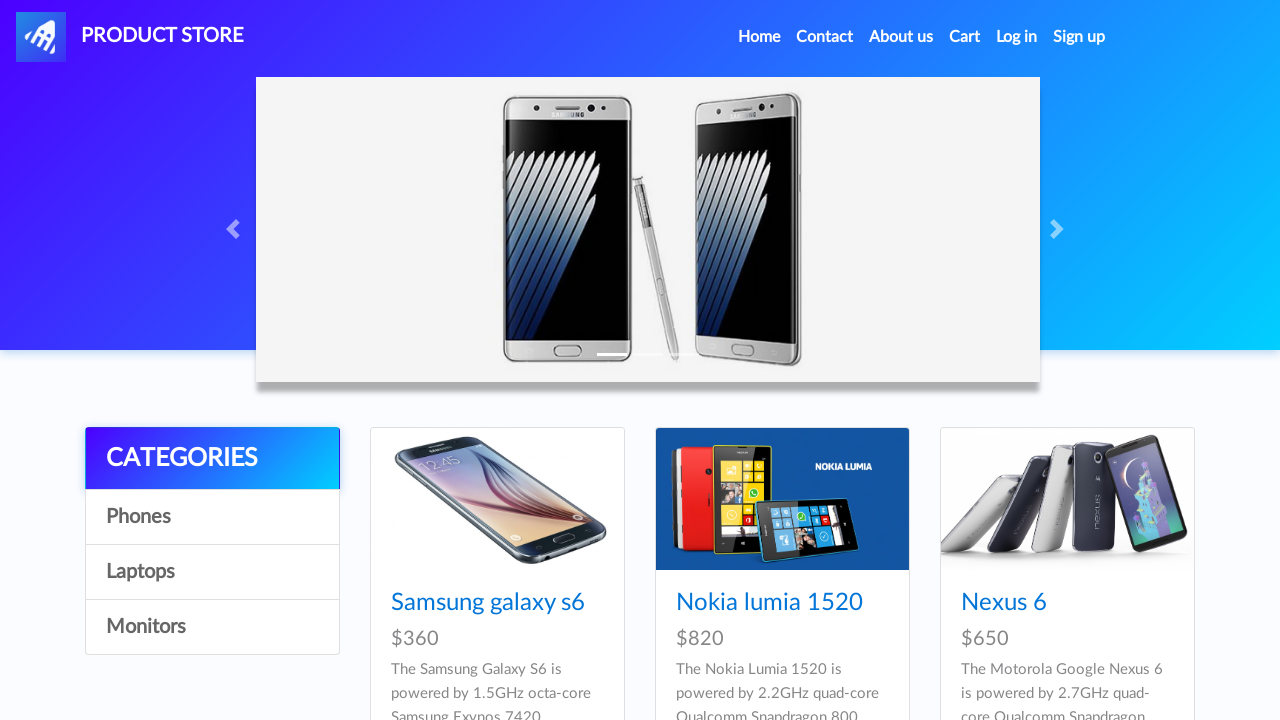

Clicked Home link in header at (759, 37) on a:has-text("Home")
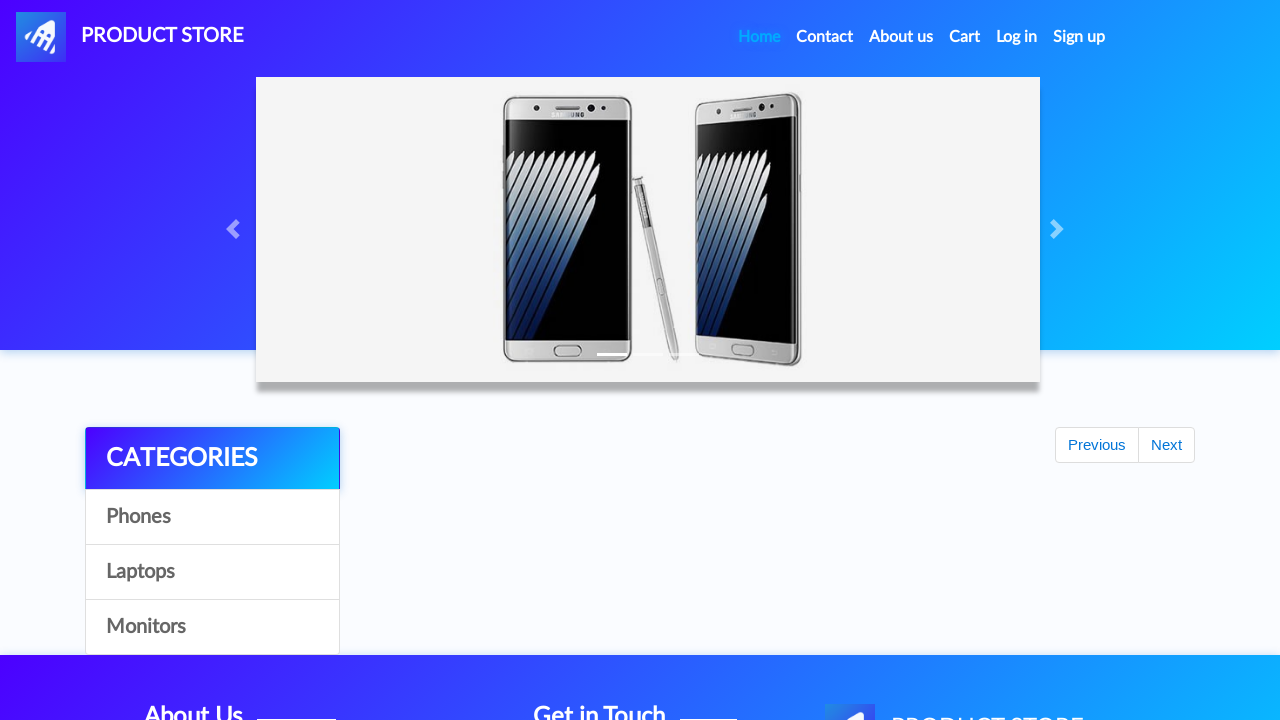

Navigated to homepage at https://www.demoblaze.com/index.html
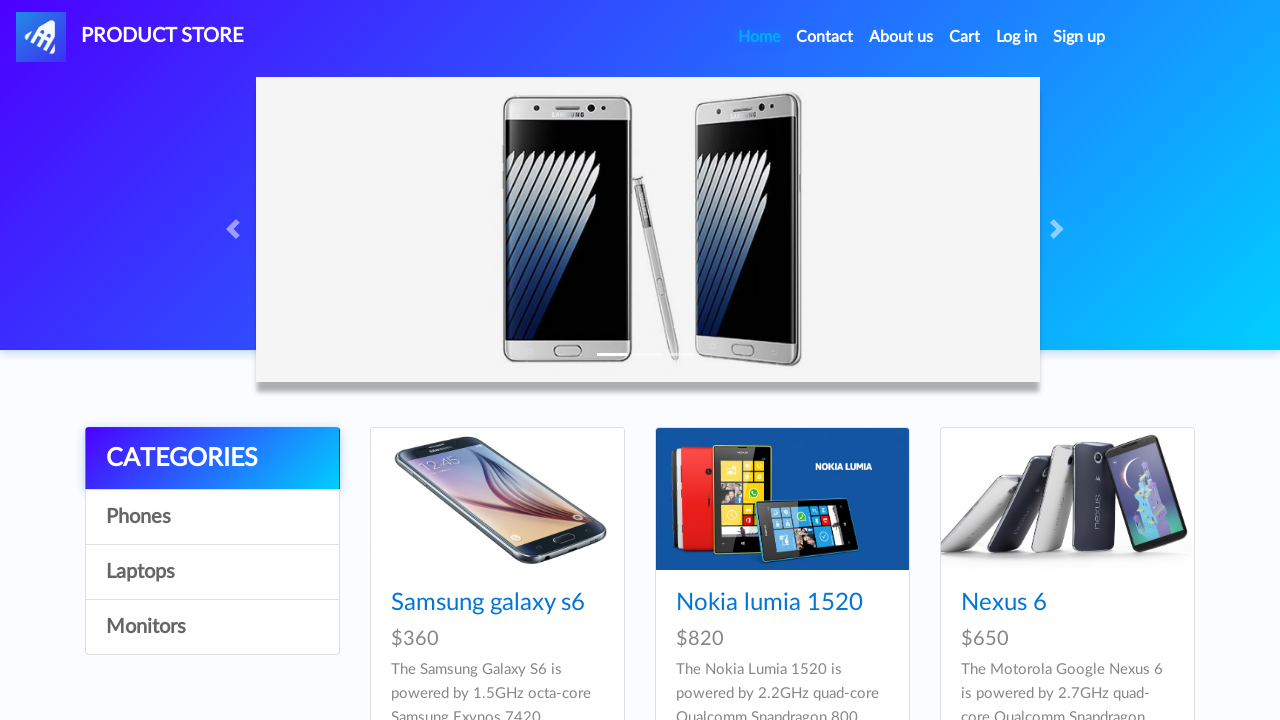

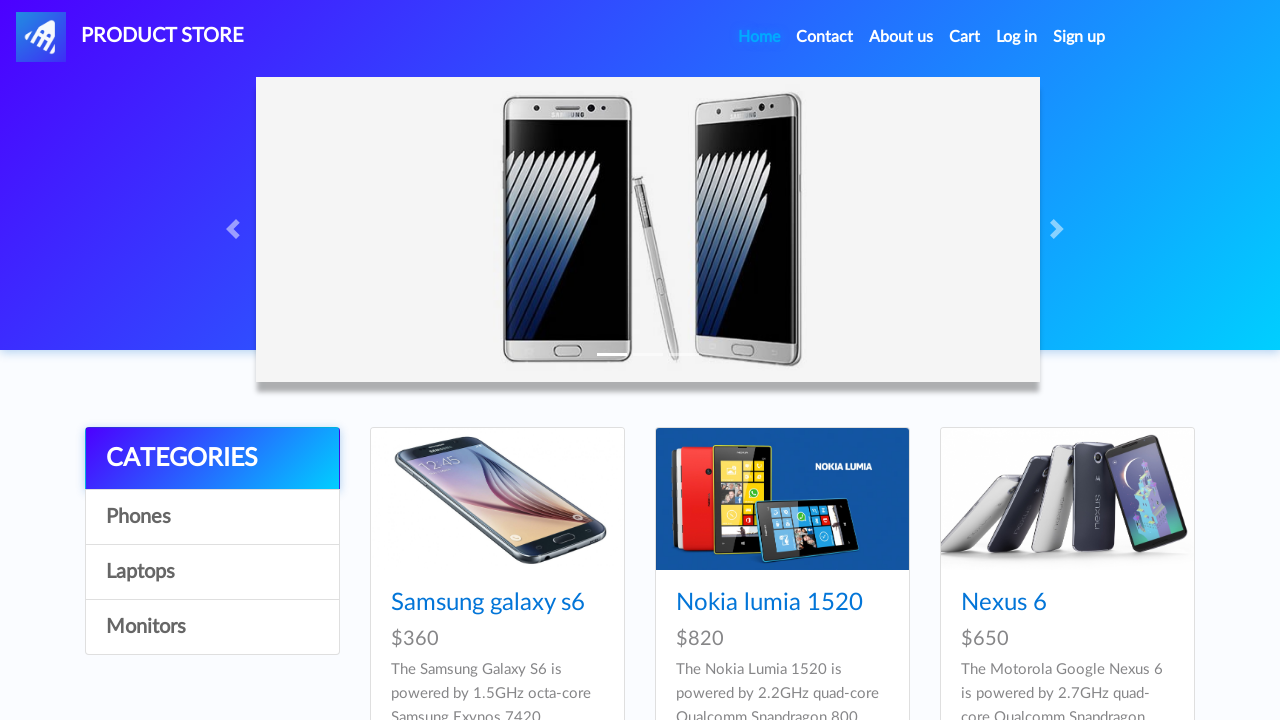